Verifies that product prices are displayed with non-empty text

Starting URL: https://www.demoblaze.com/index.html

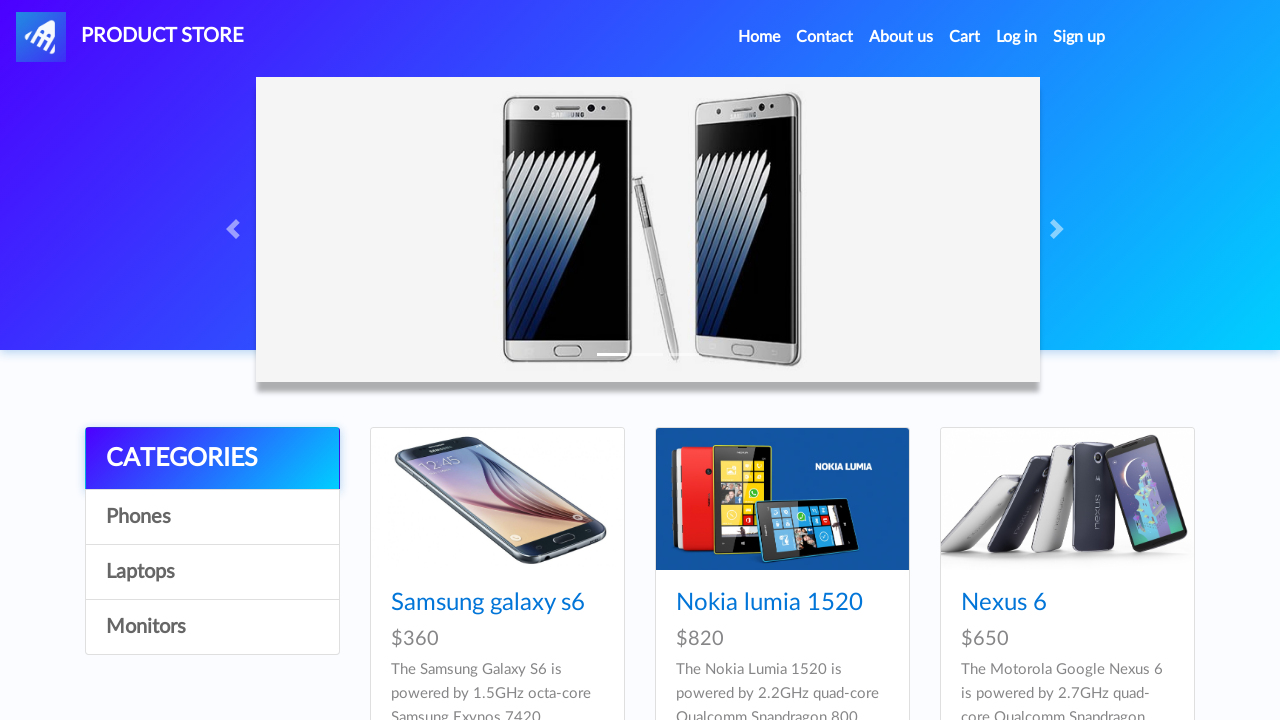

Waited for product price containers to load
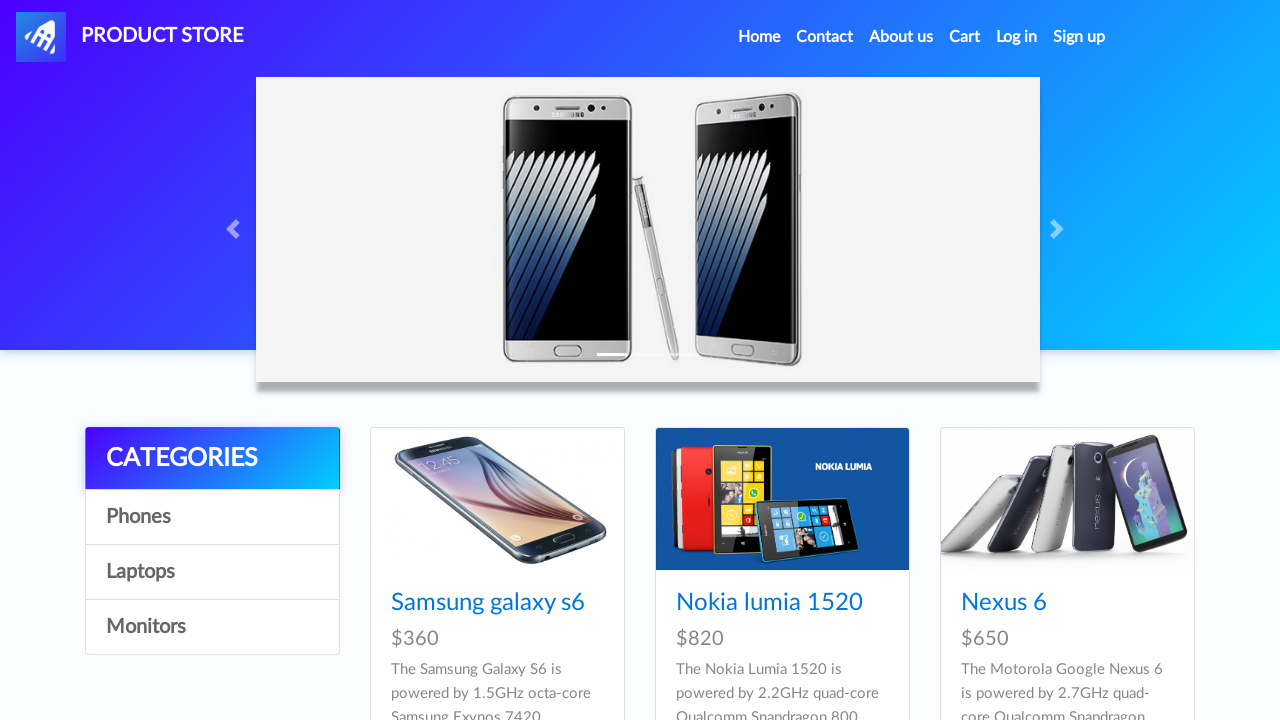

Retrieved all product price elements
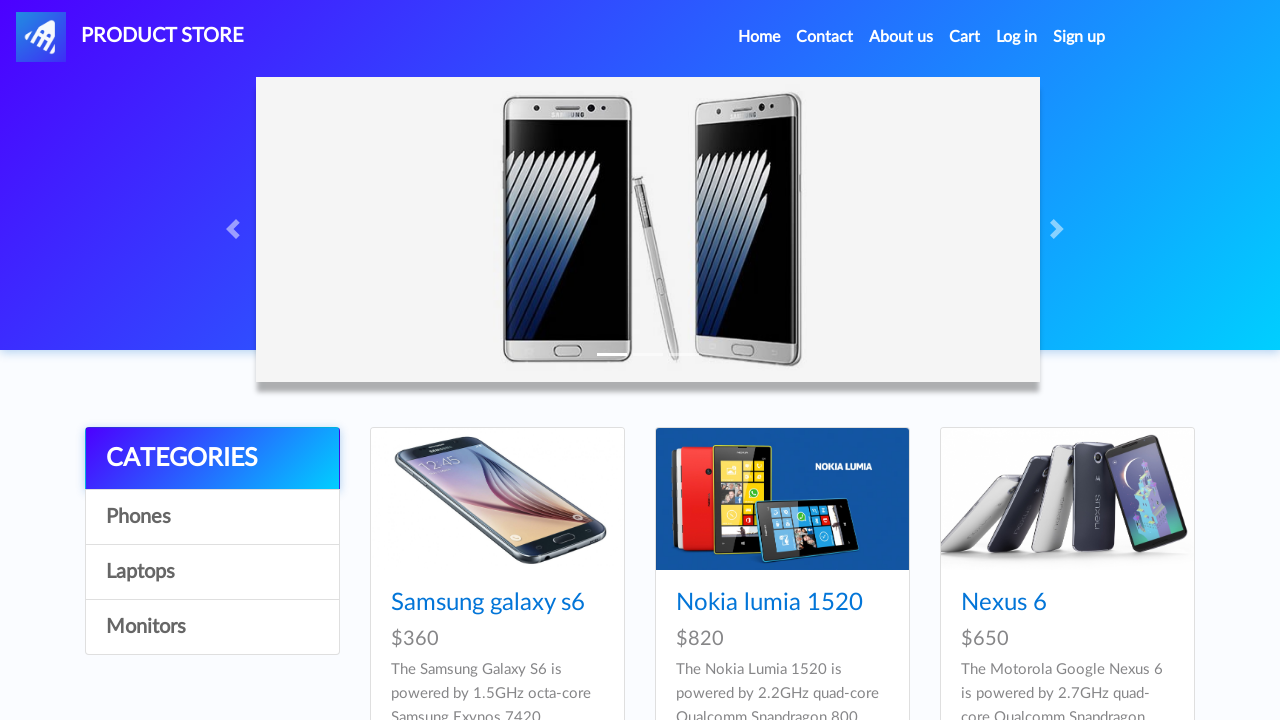

Verified that product price is visible
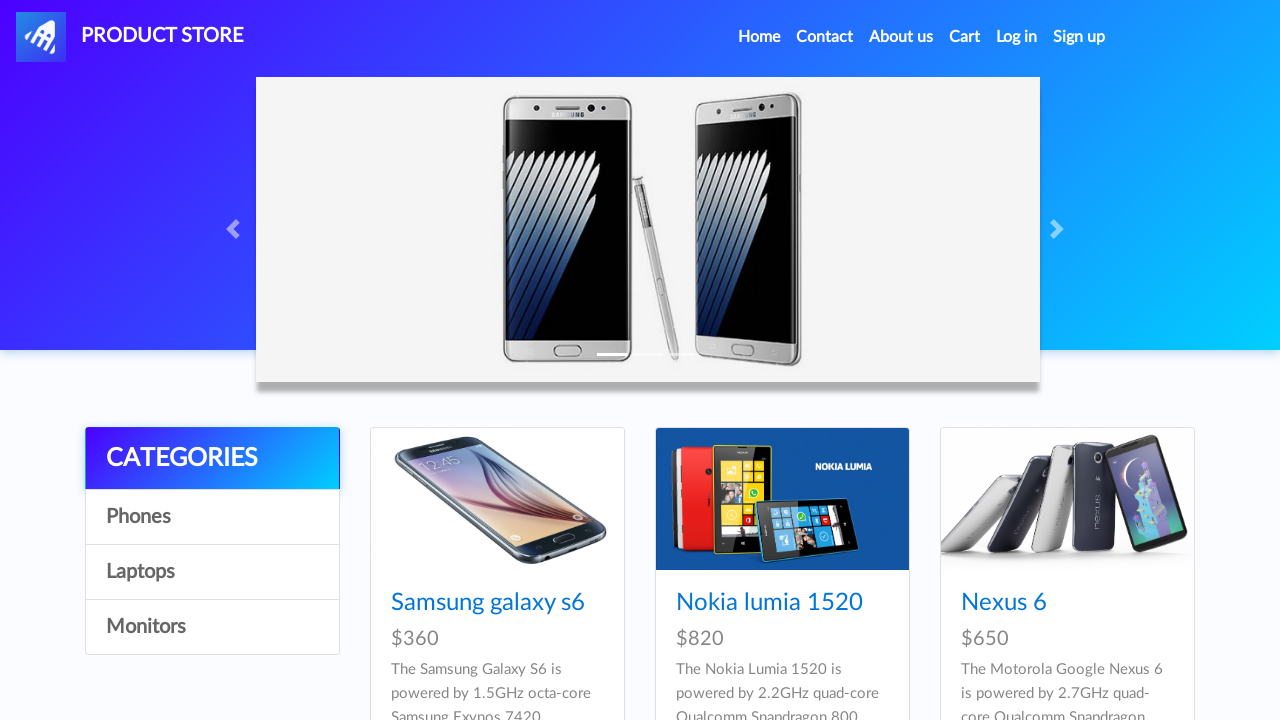

Retrieved product price text content
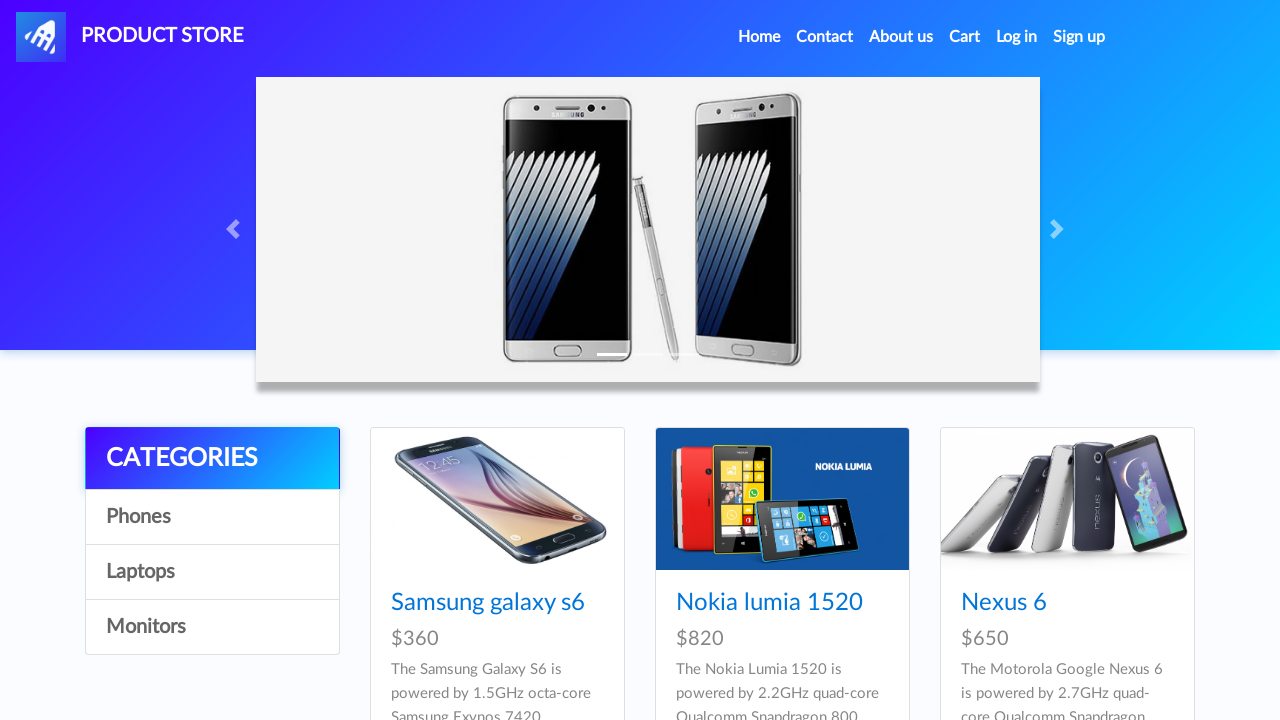

Verified that product price text is not empty
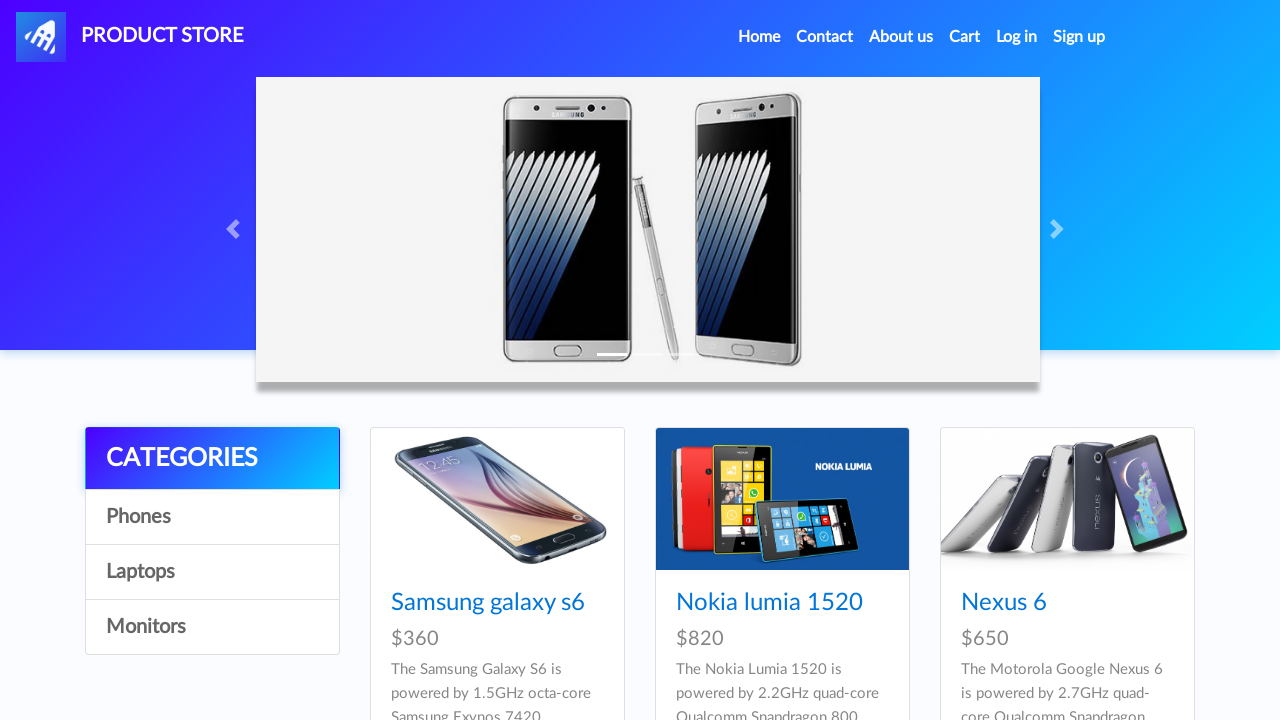

Verified that product price is visible
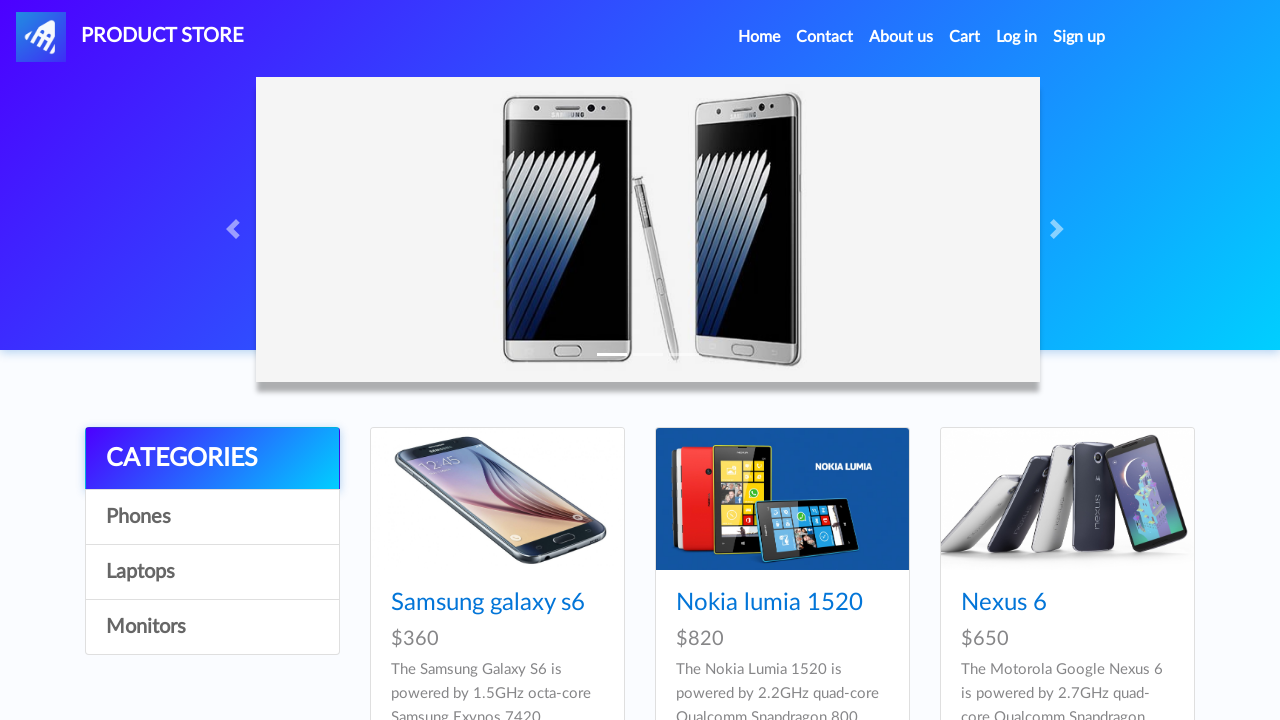

Retrieved product price text content
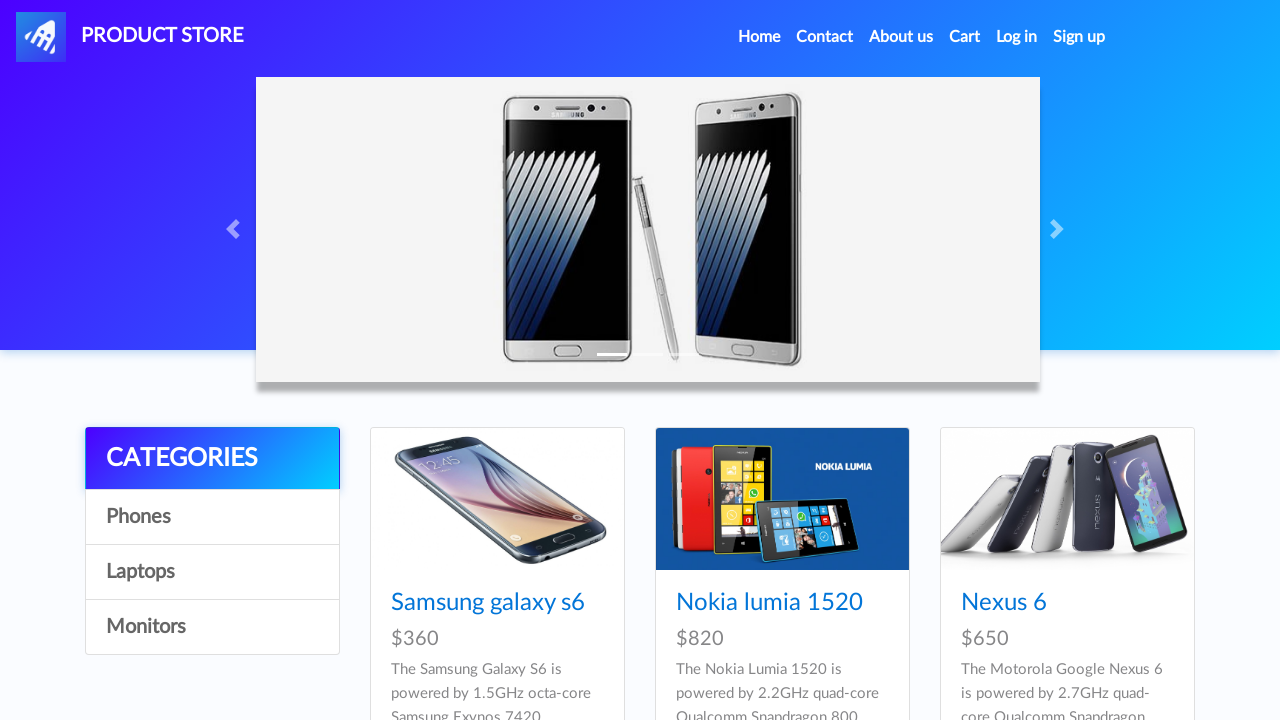

Verified that product price text is not empty
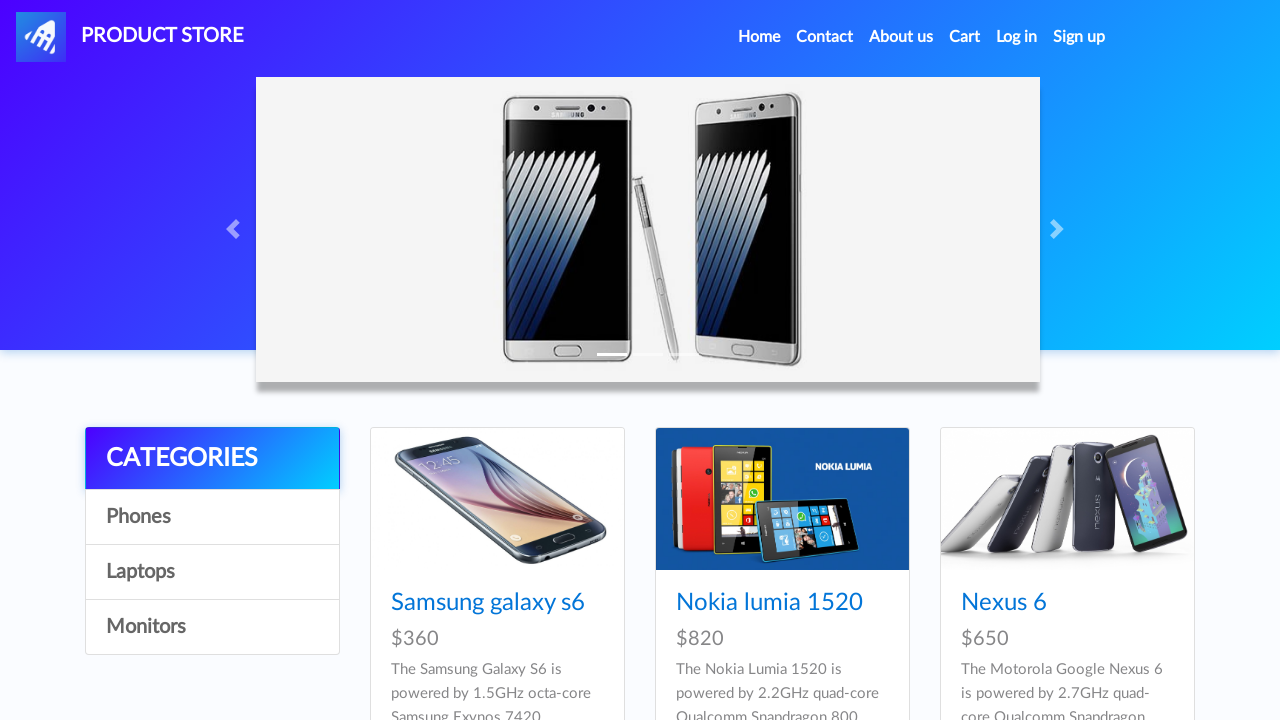

Verified that product price is visible
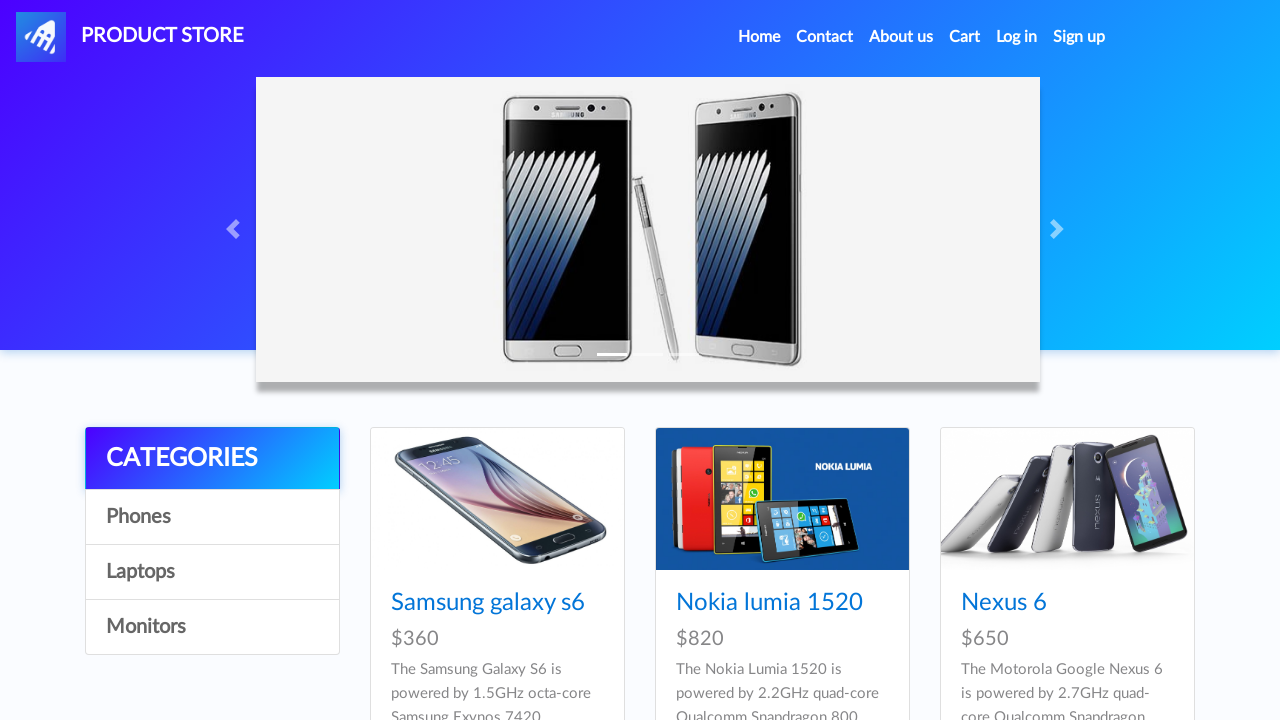

Retrieved product price text content
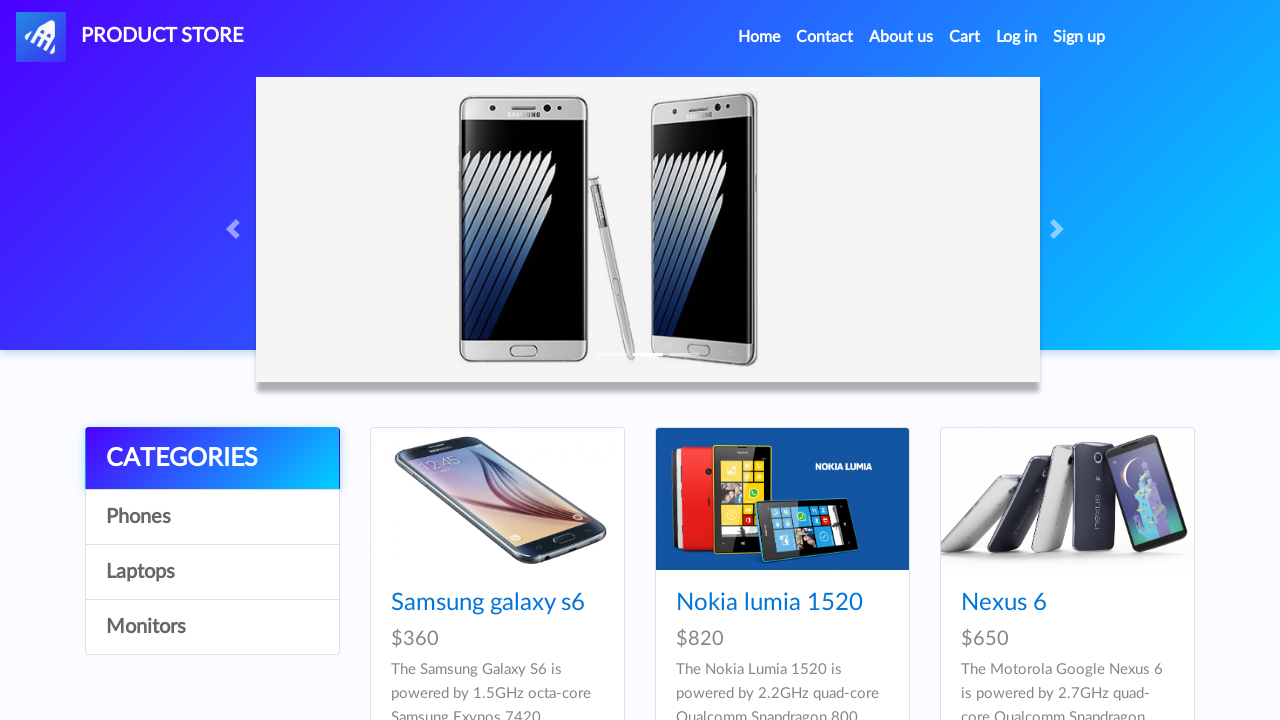

Verified that product price text is not empty
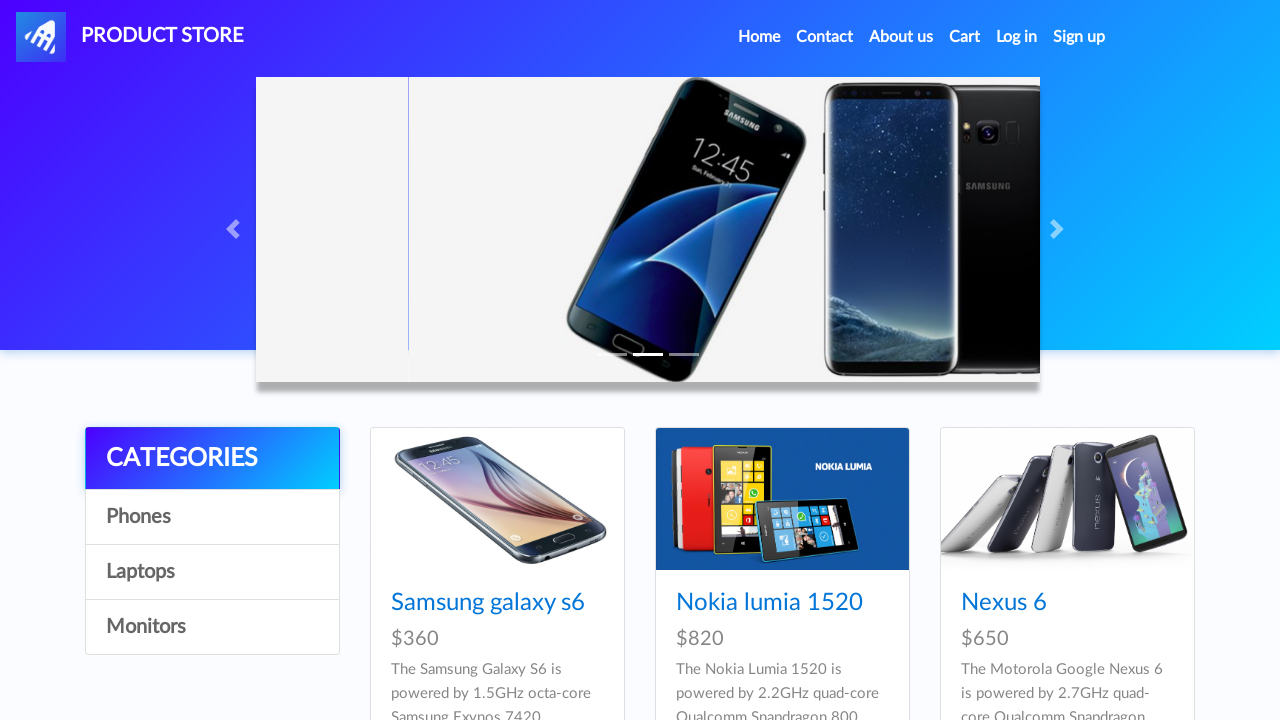

Verified that product price is visible
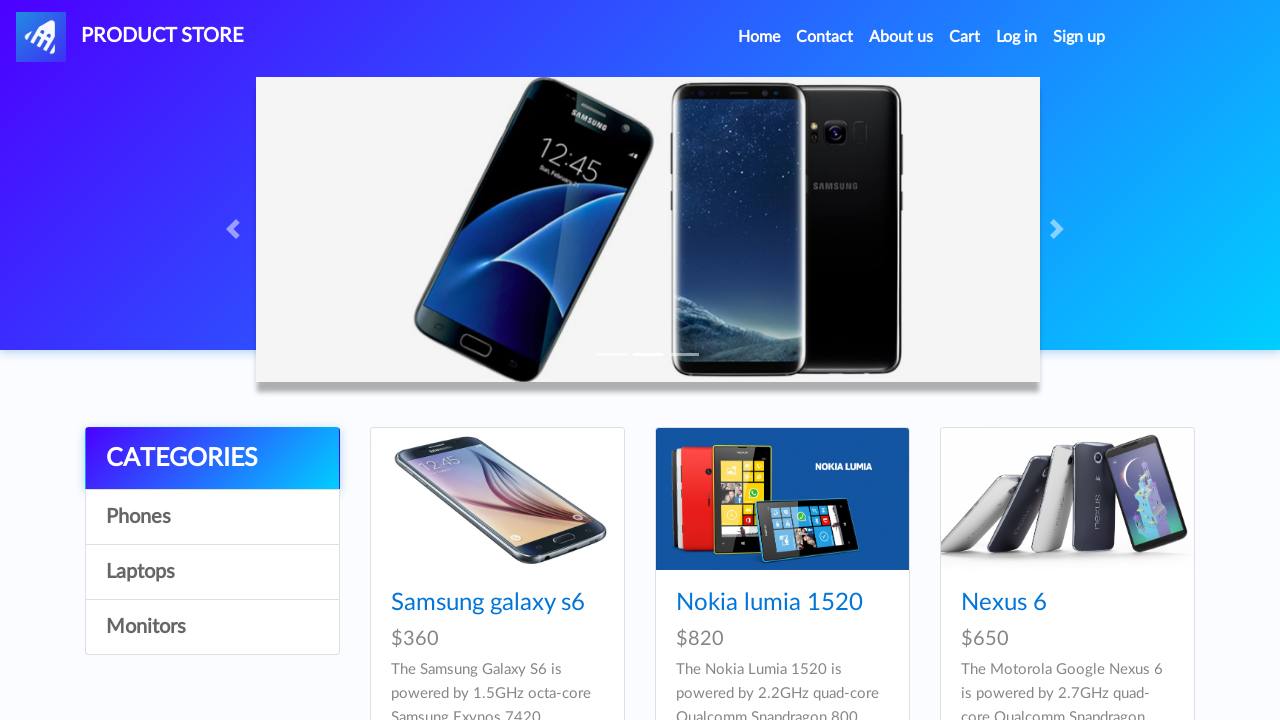

Retrieved product price text content
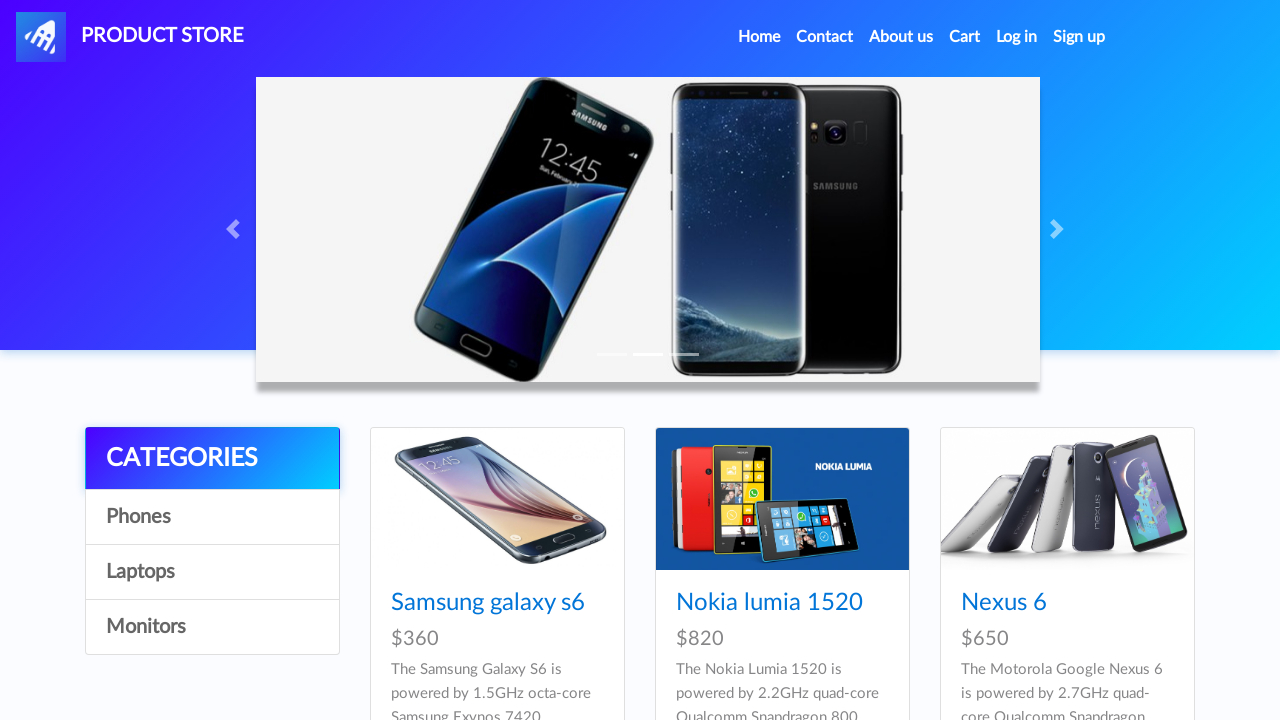

Verified that product price text is not empty
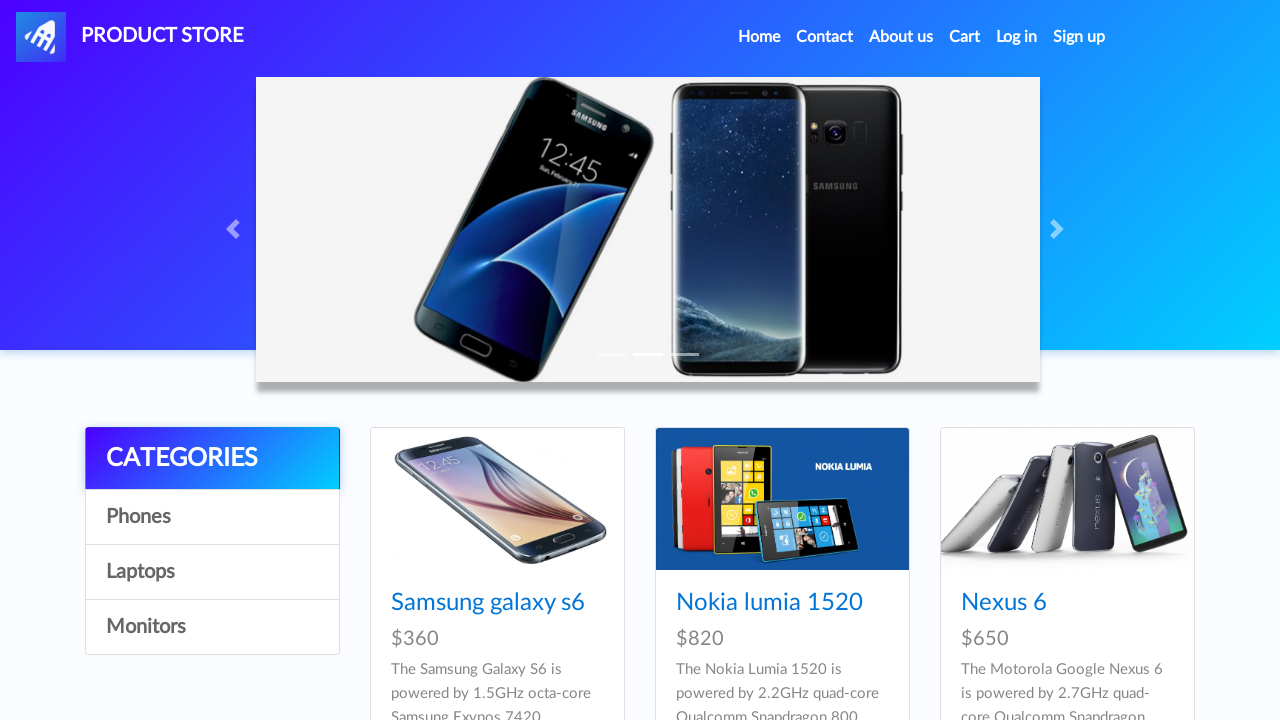

Verified that product price is visible
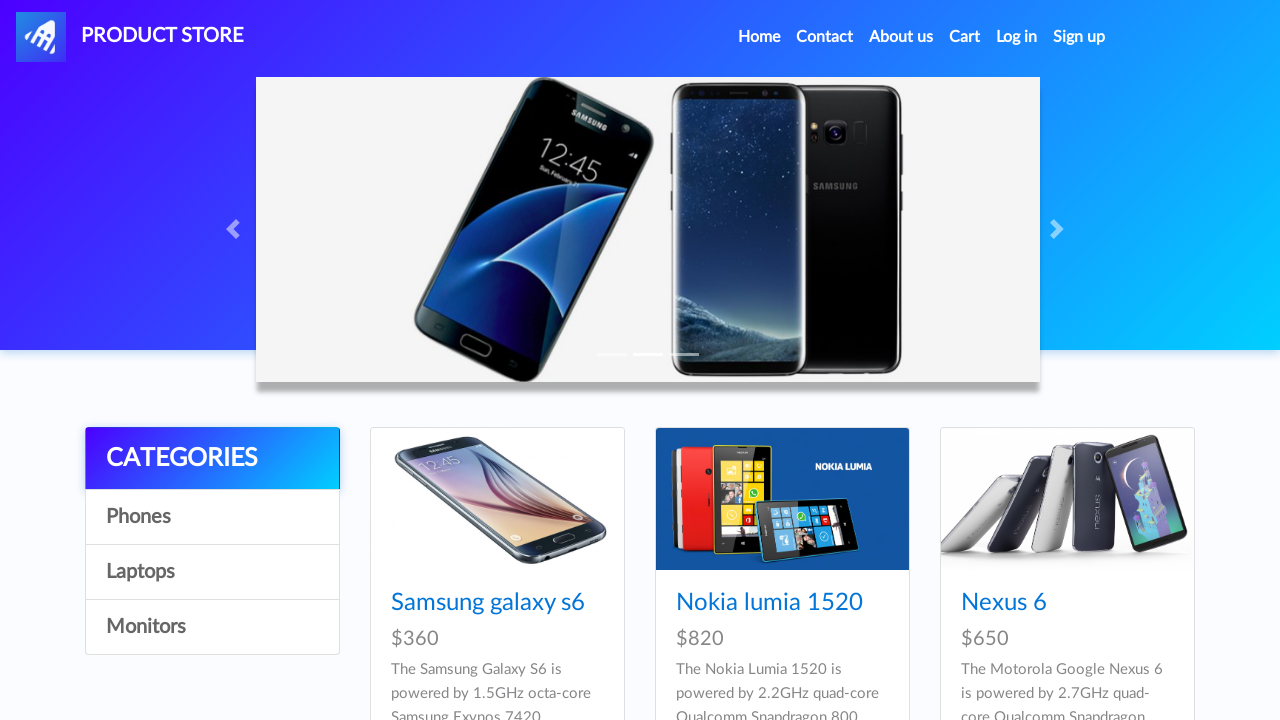

Retrieved product price text content
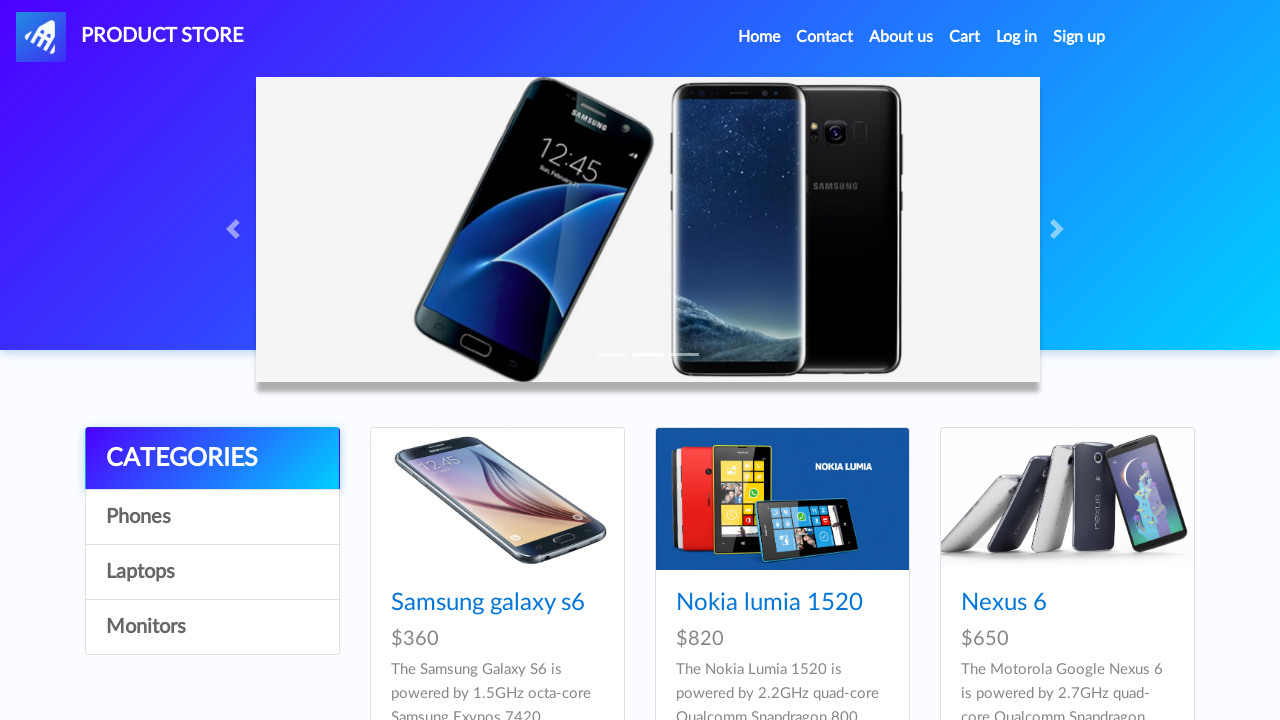

Verified that product price text is not empty
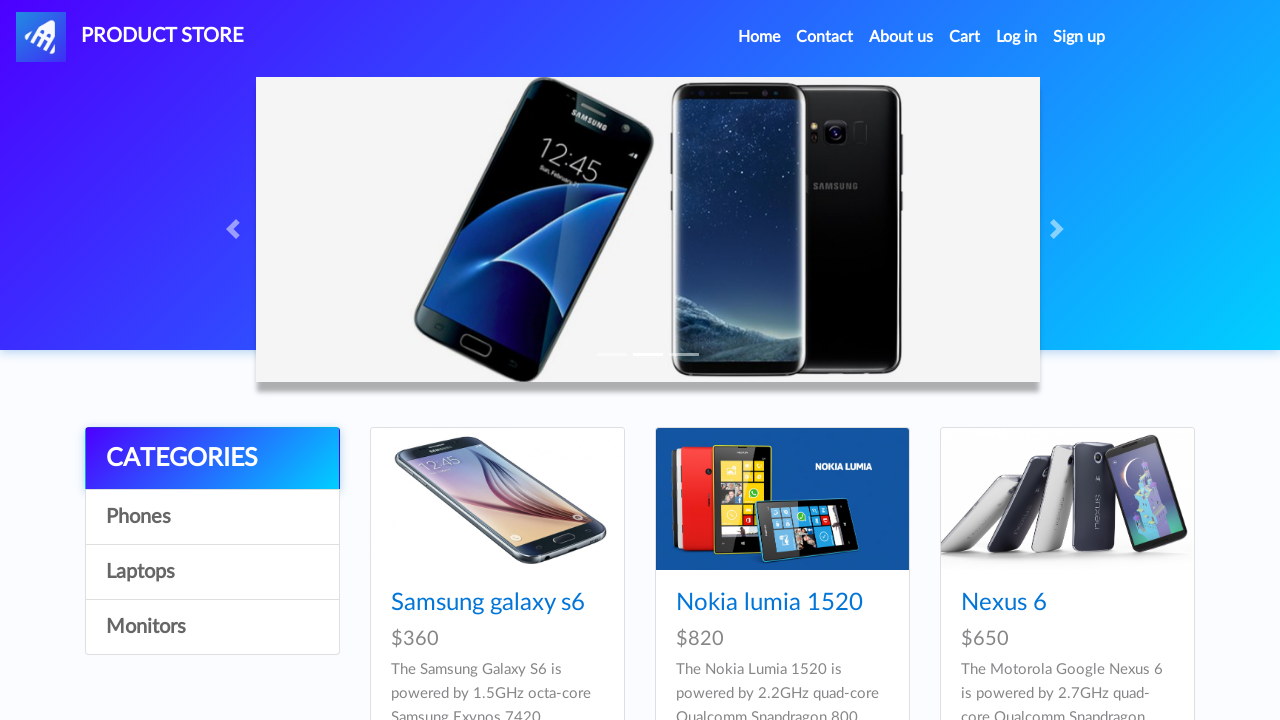

Verified that product price is visible
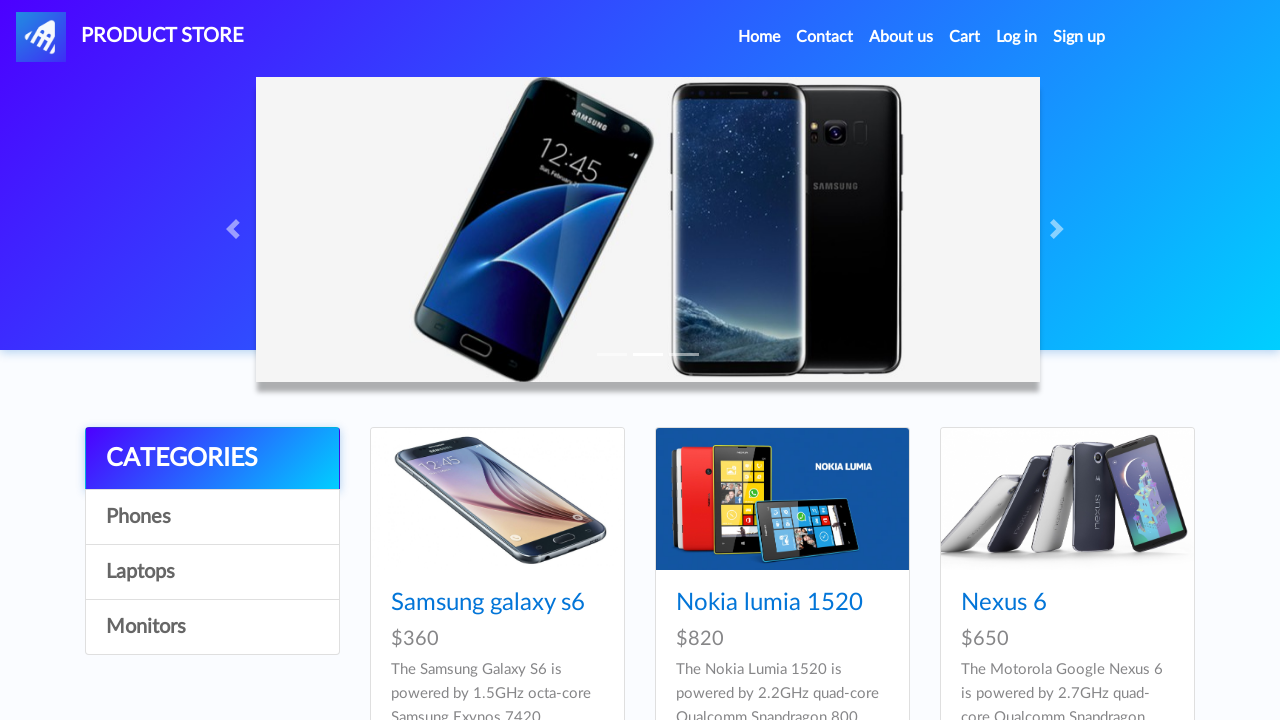

Retrieved product price text content
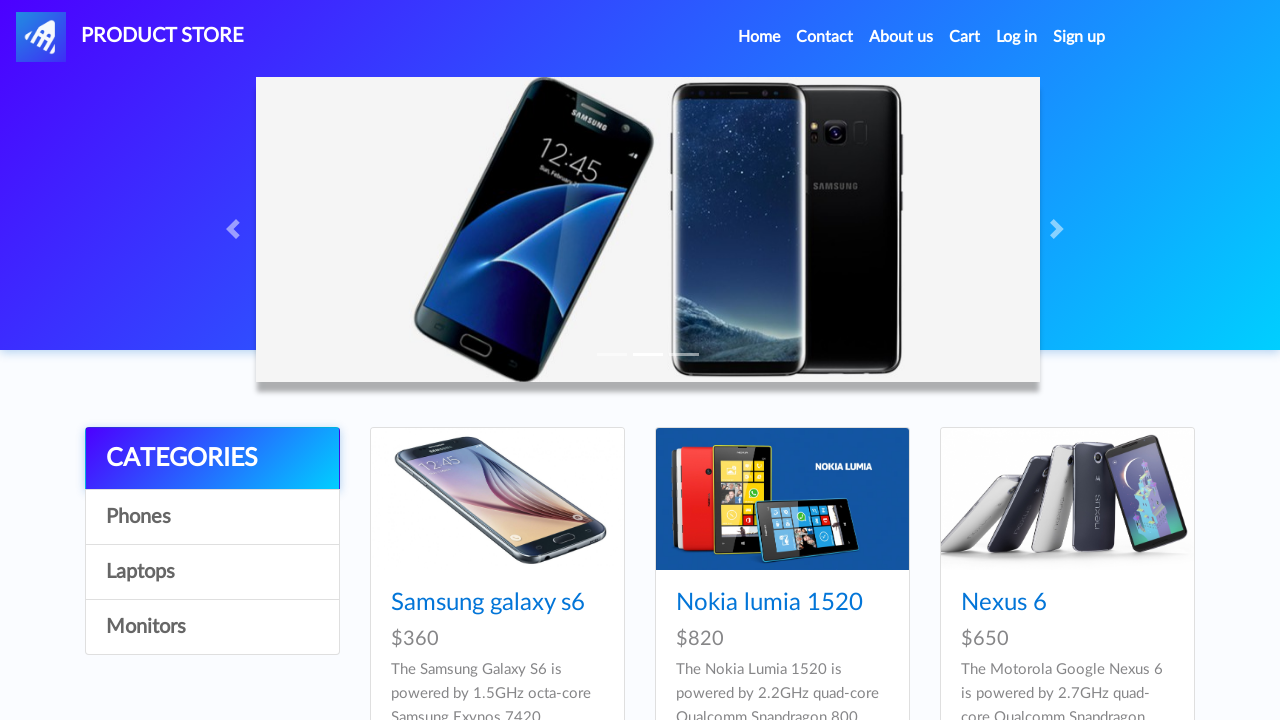

Verified that product price text is not empty
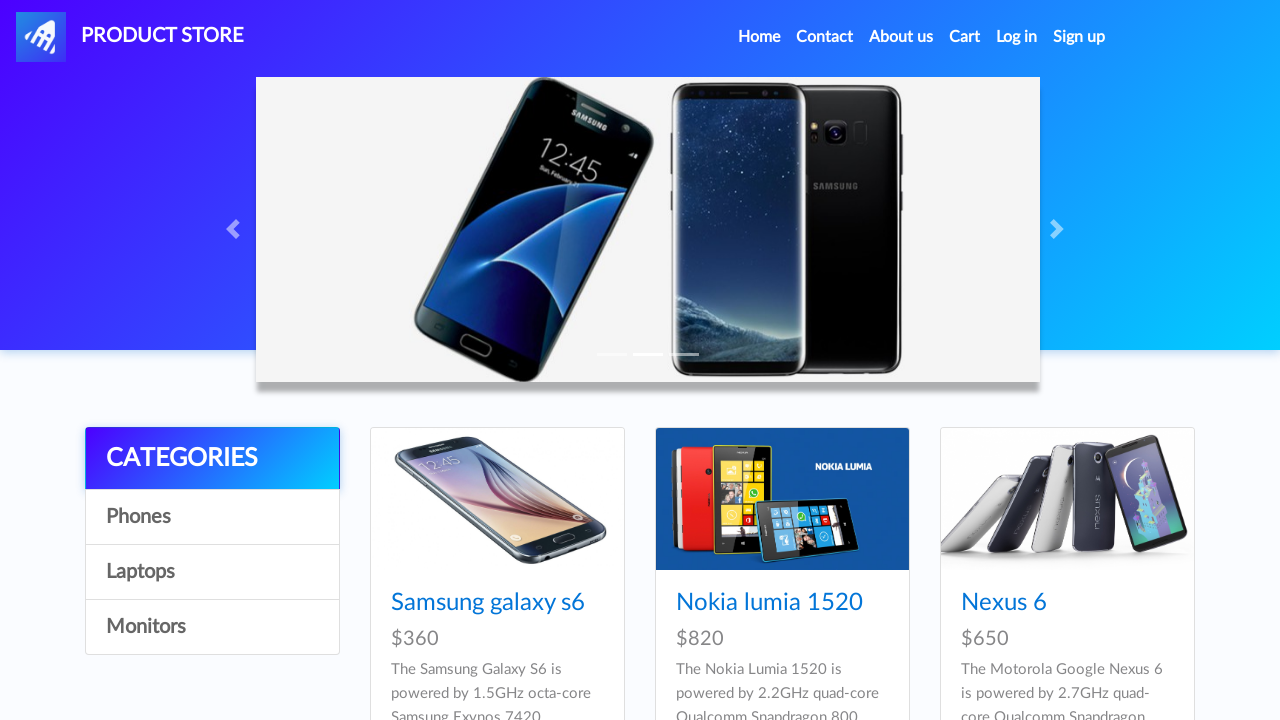

Verified that product price is visible
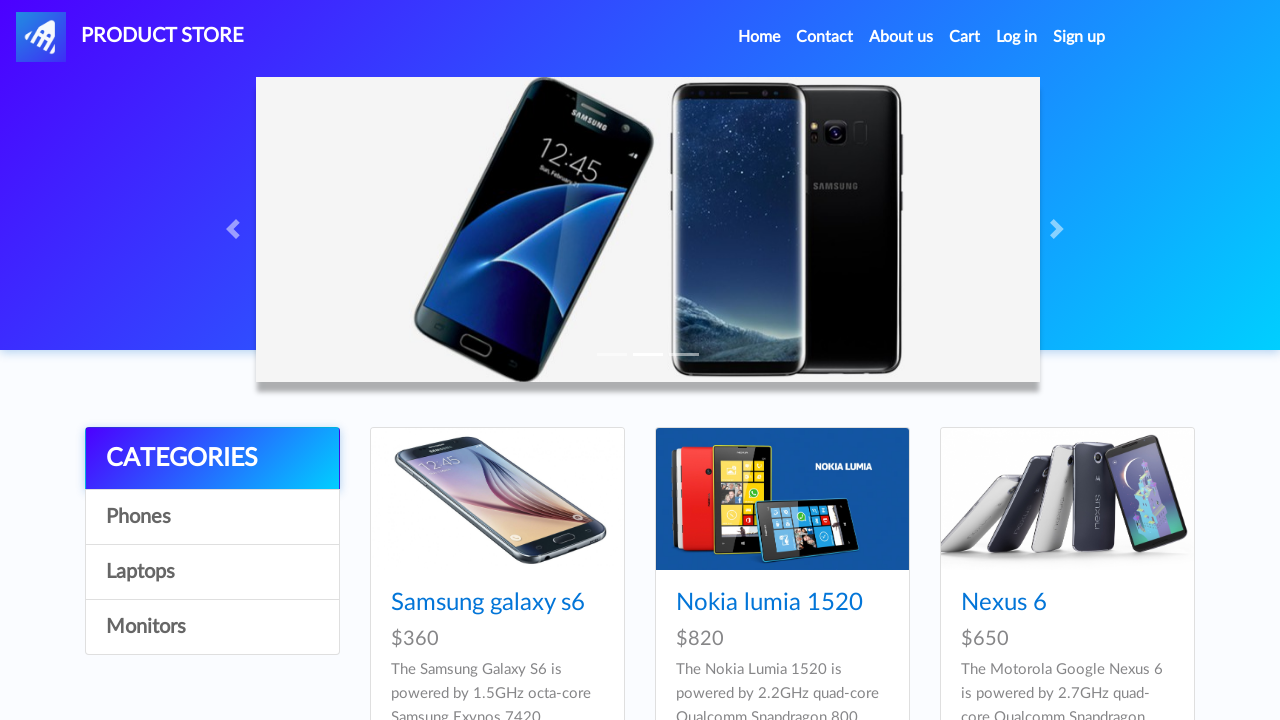

Retrieved product price text content
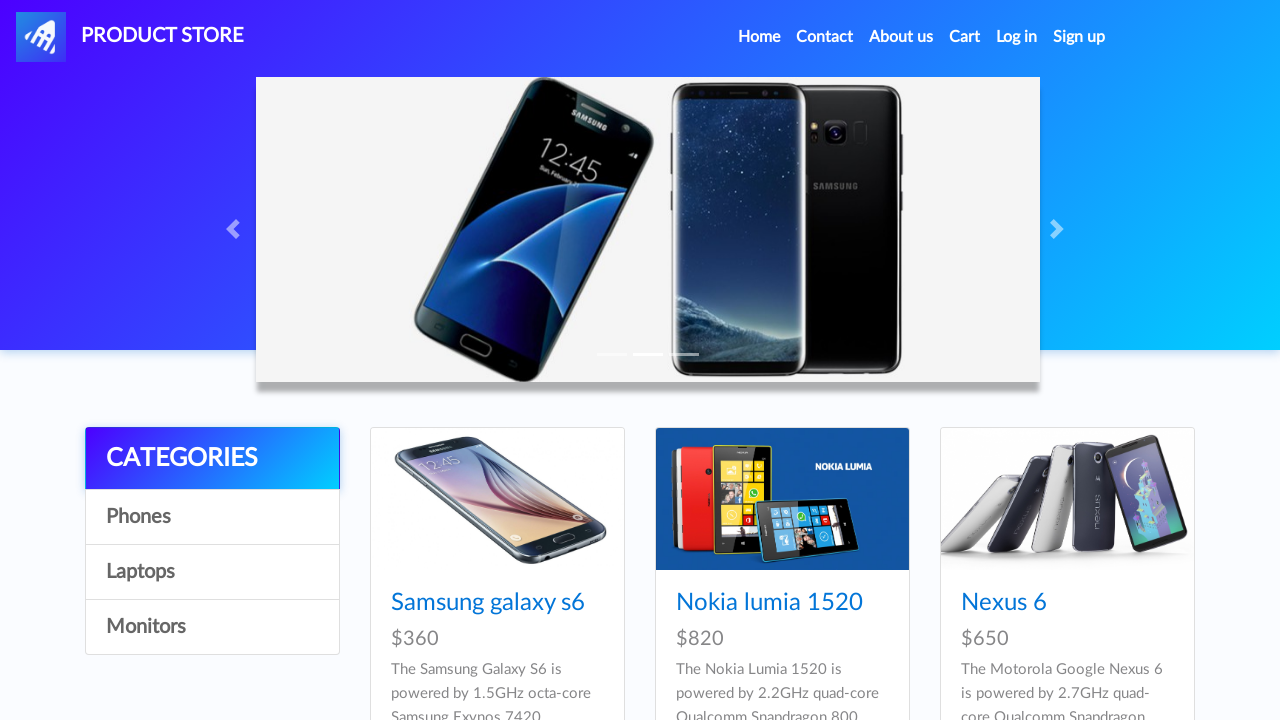

Verified that product price text is not empty
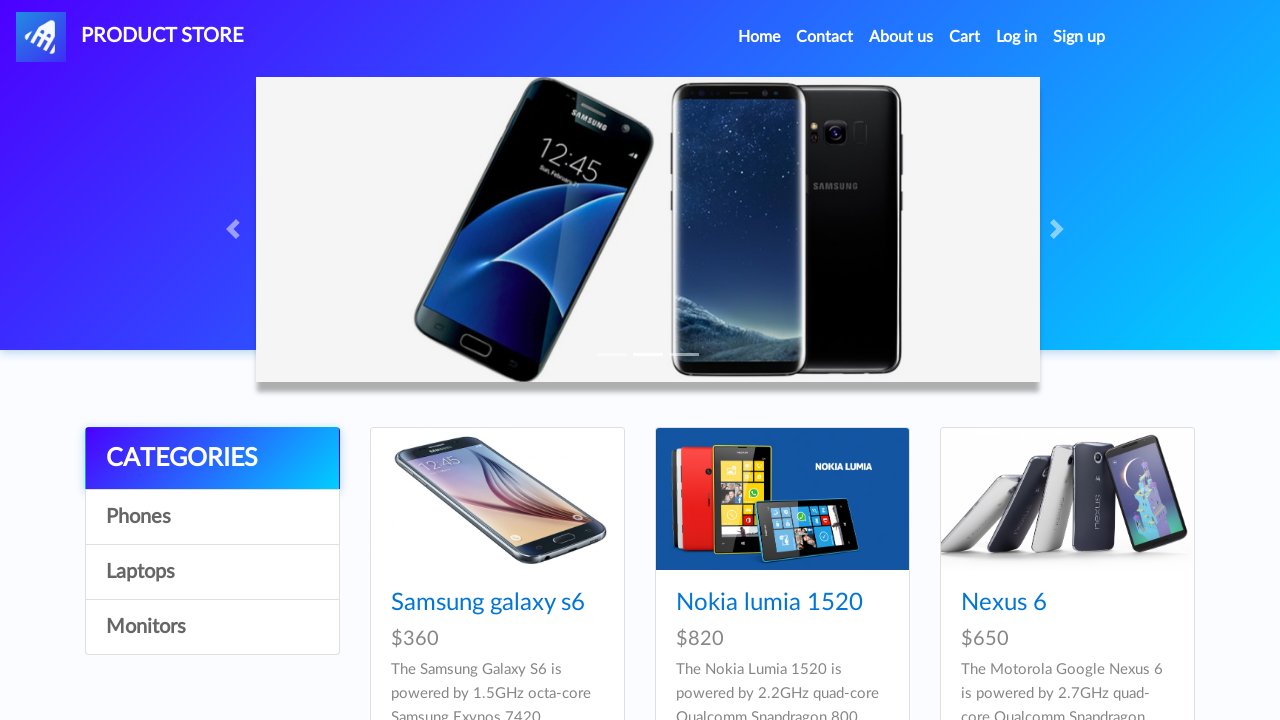

Verified that product price is visible
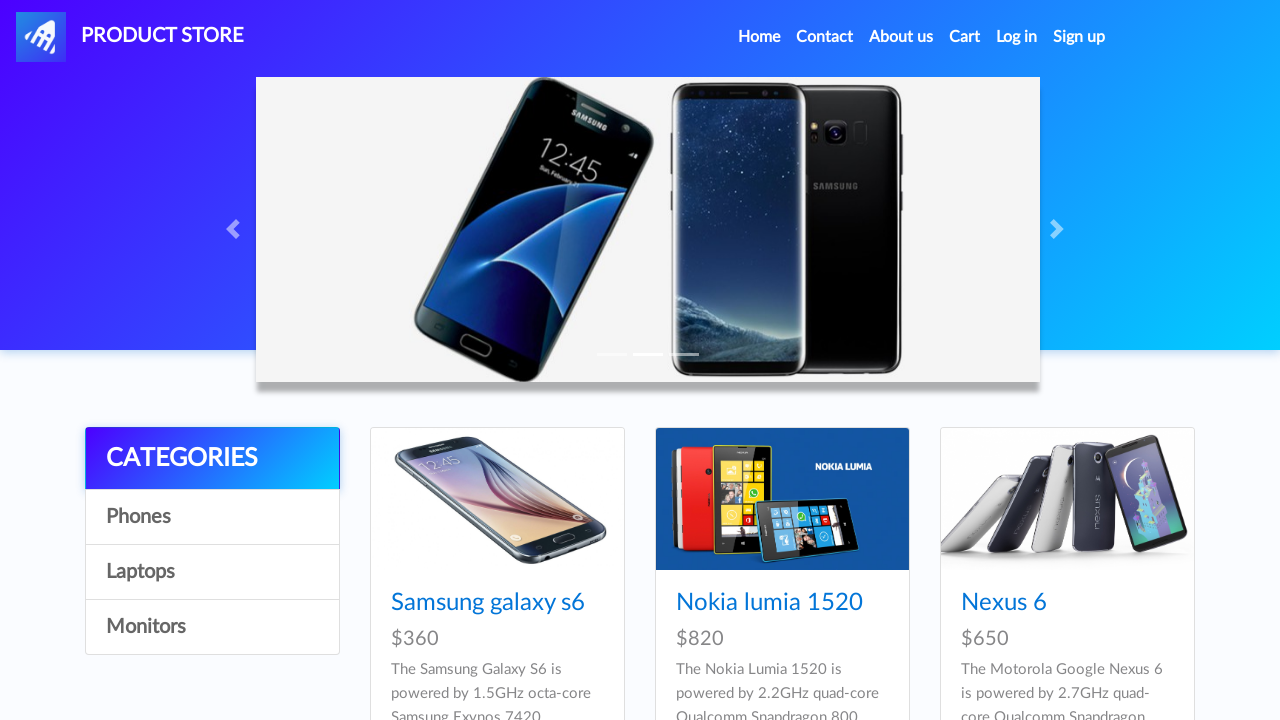

Retrieved product price text content
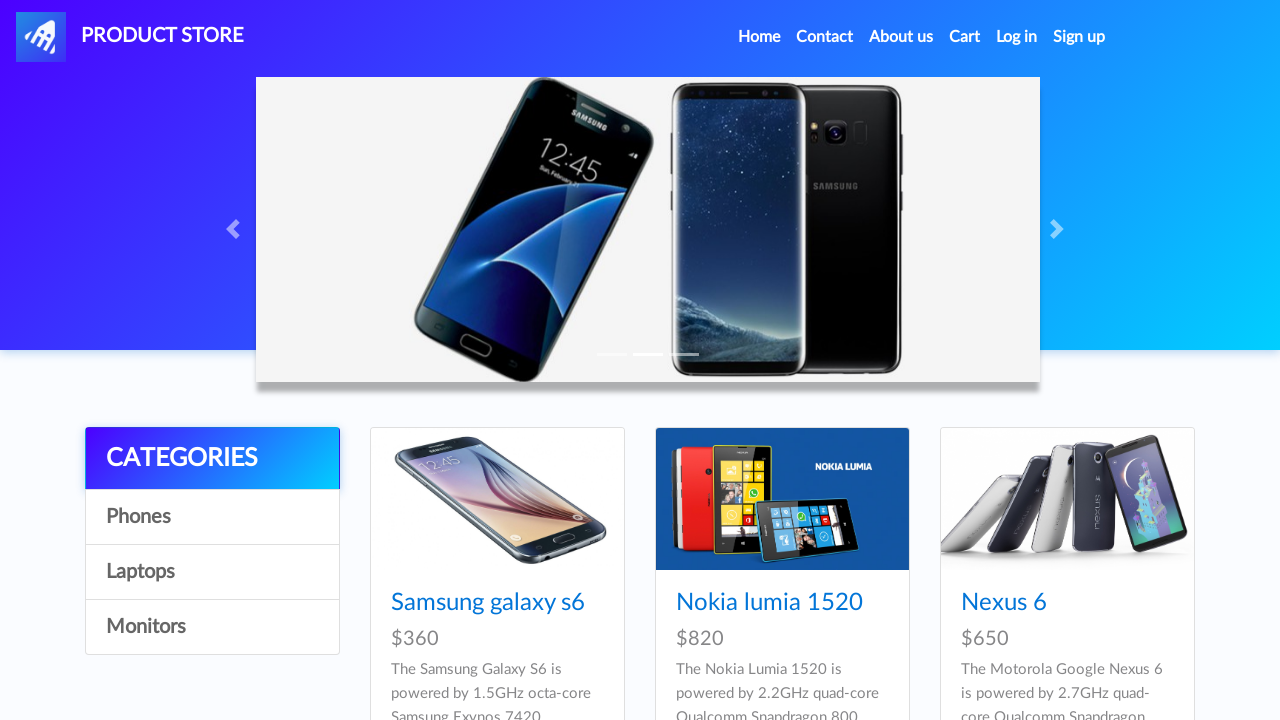

Verified that product price text is not empty
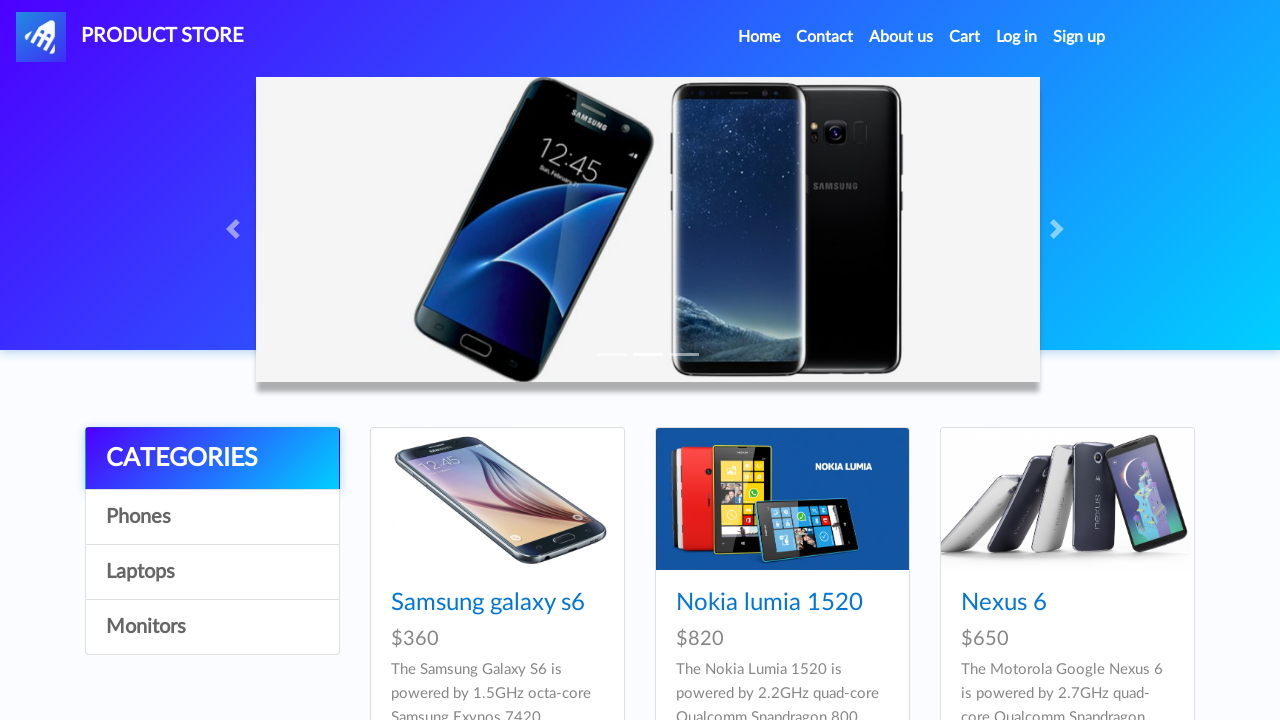

Verified that product price is visible
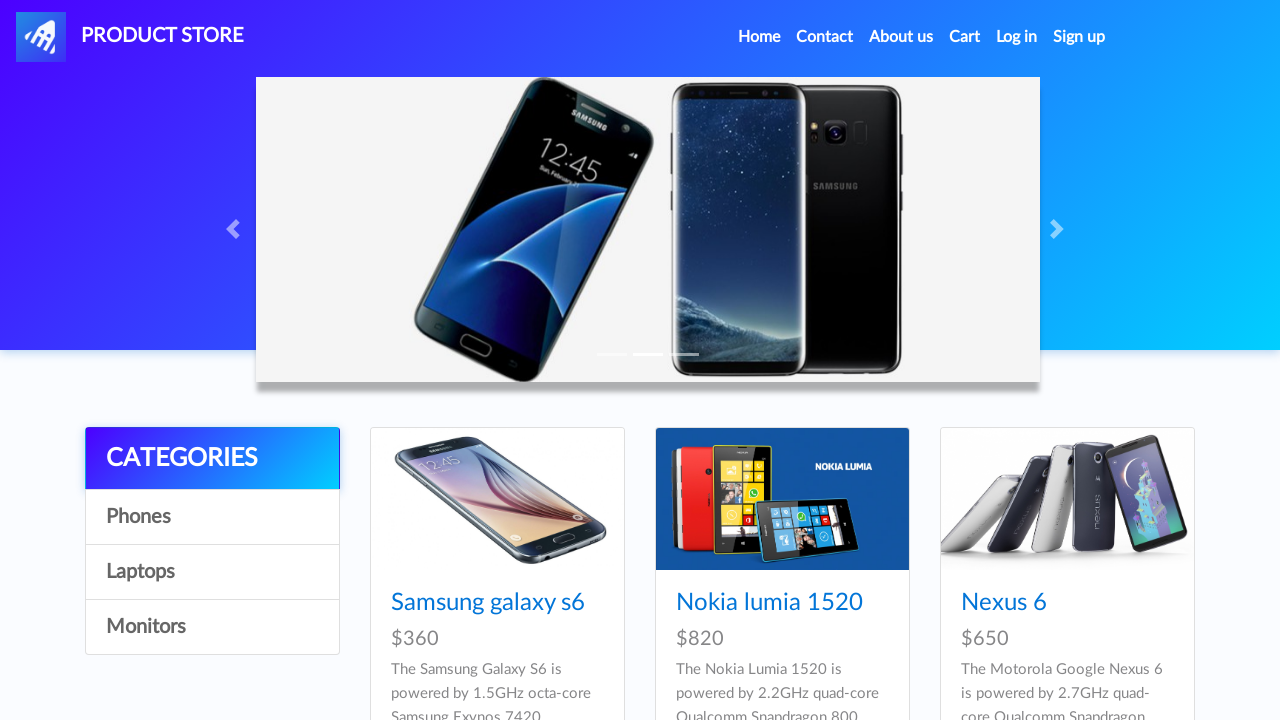

Retrieved product price text content
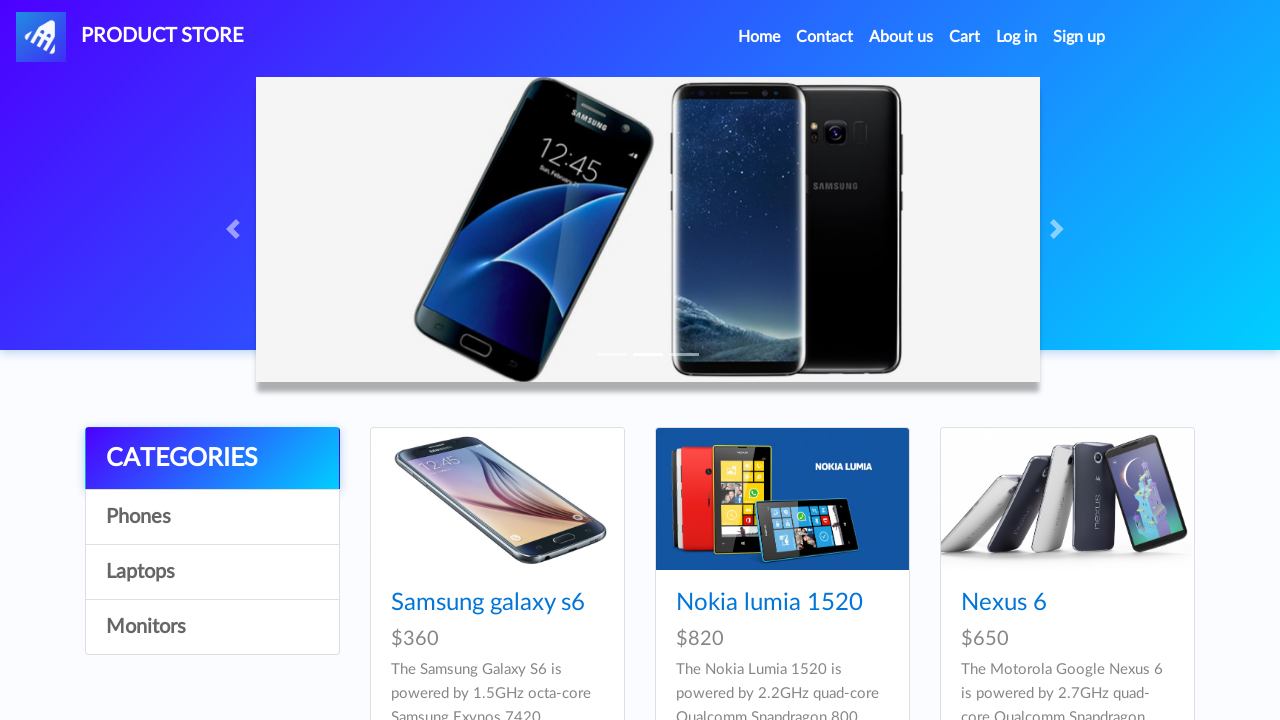

Verified that product price text is not empty
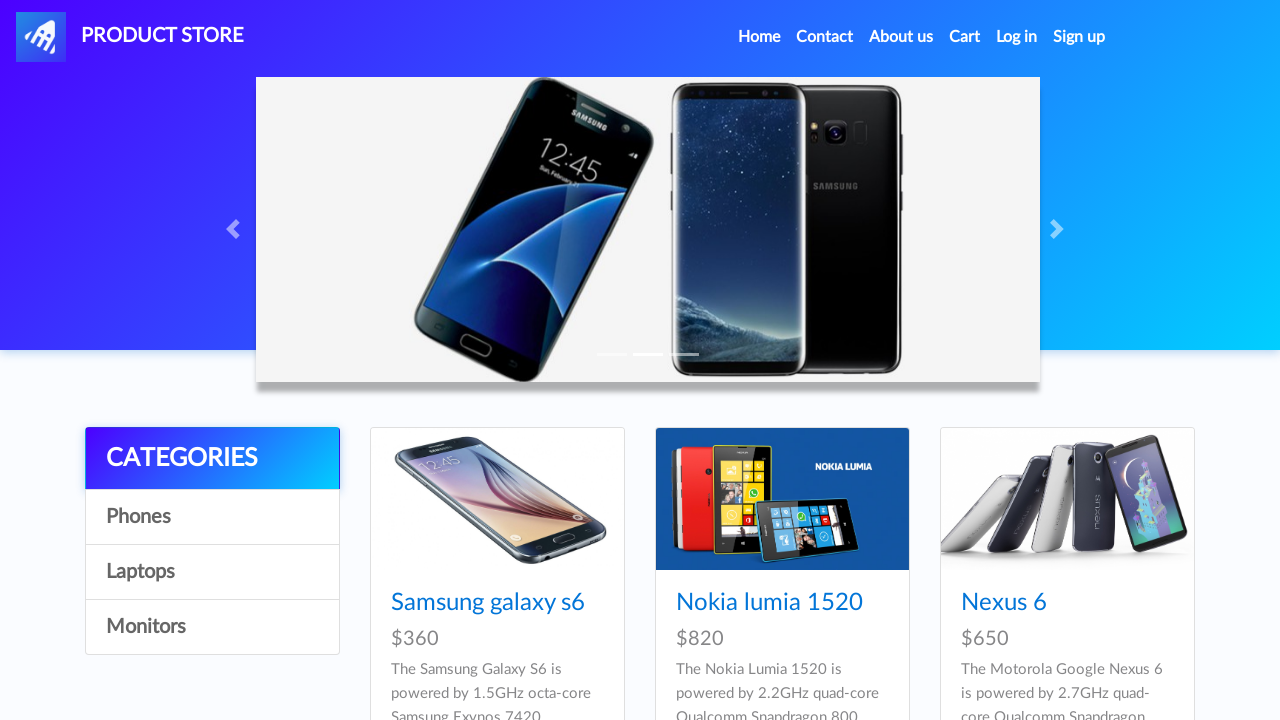

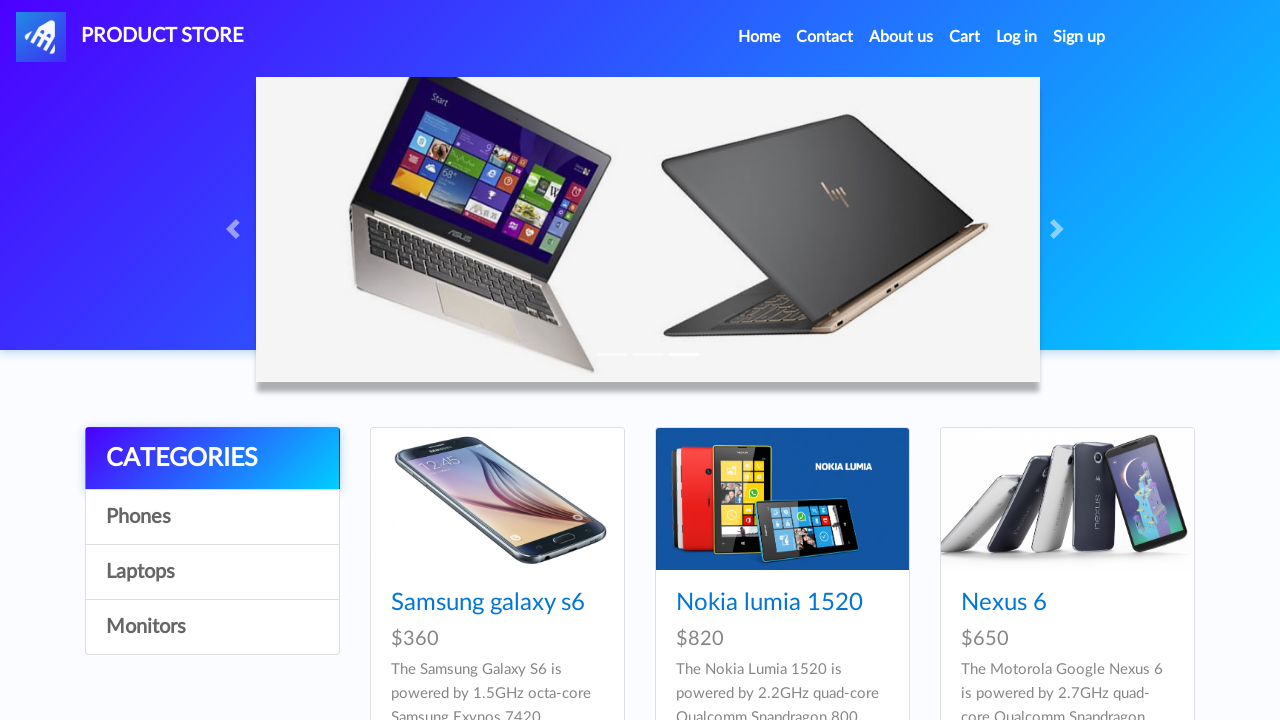